Tests that clicking the Sign up link opens the registration modal popup

Starting URL: https://www.demoblaze.com/

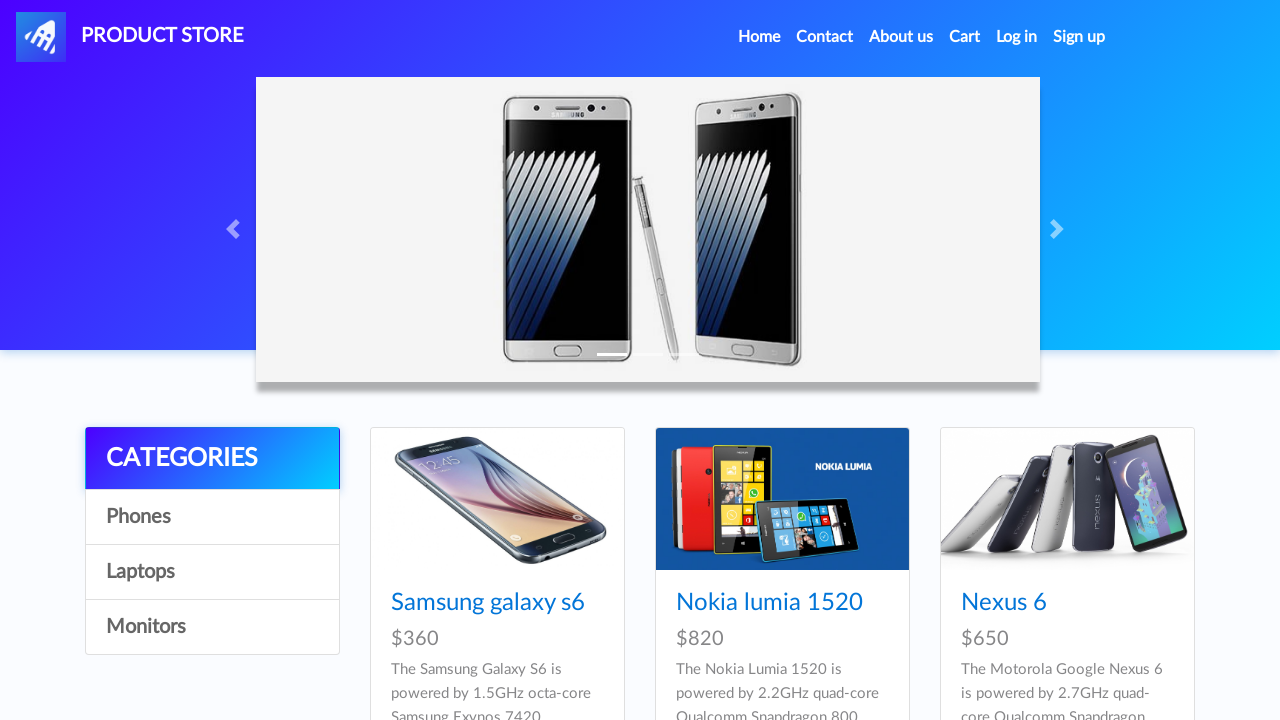

Waited for page to fully load (networkidle)
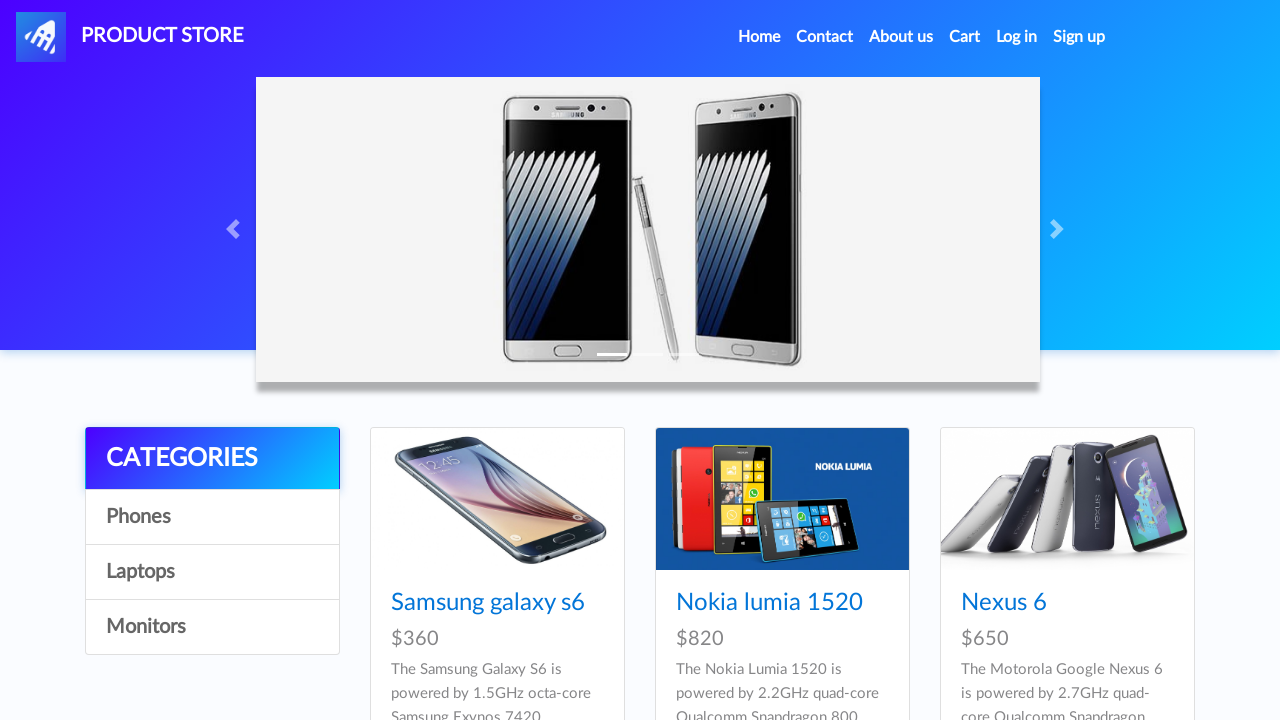

Clicked on 'Sign up' link at (1079, 37) on internal:role=link[name="Sign up"i]
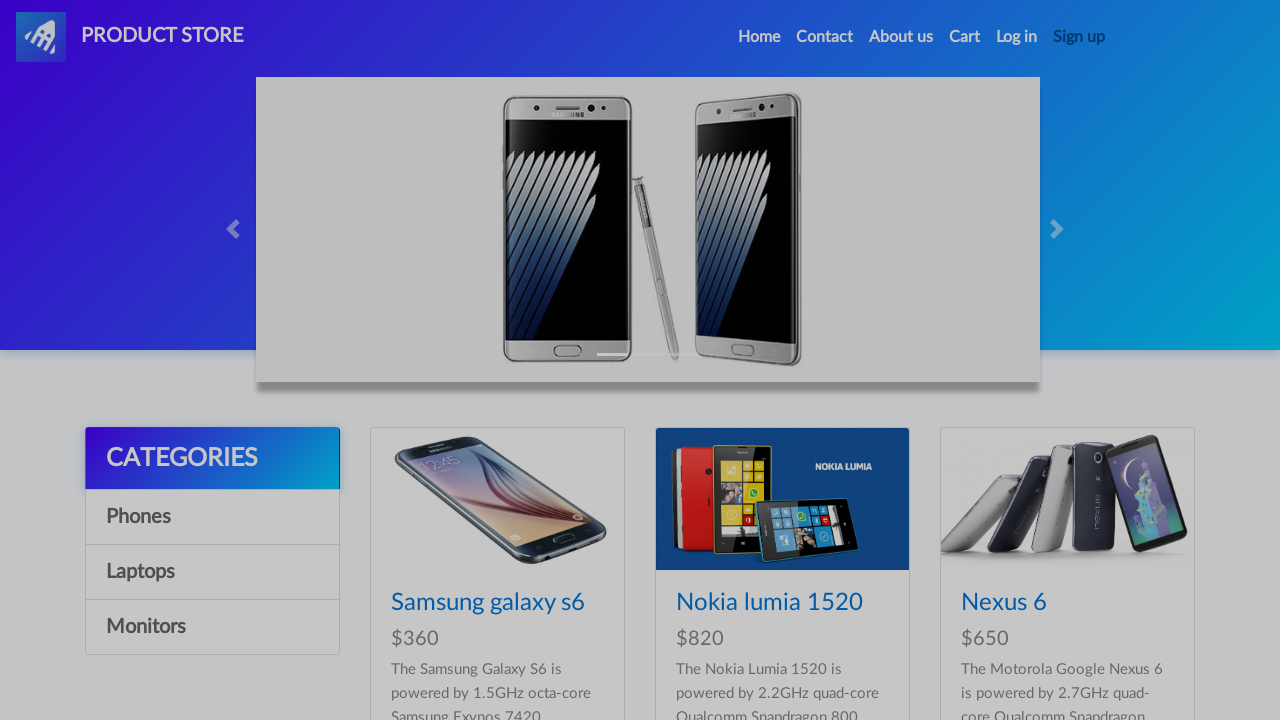

Located register modal close button
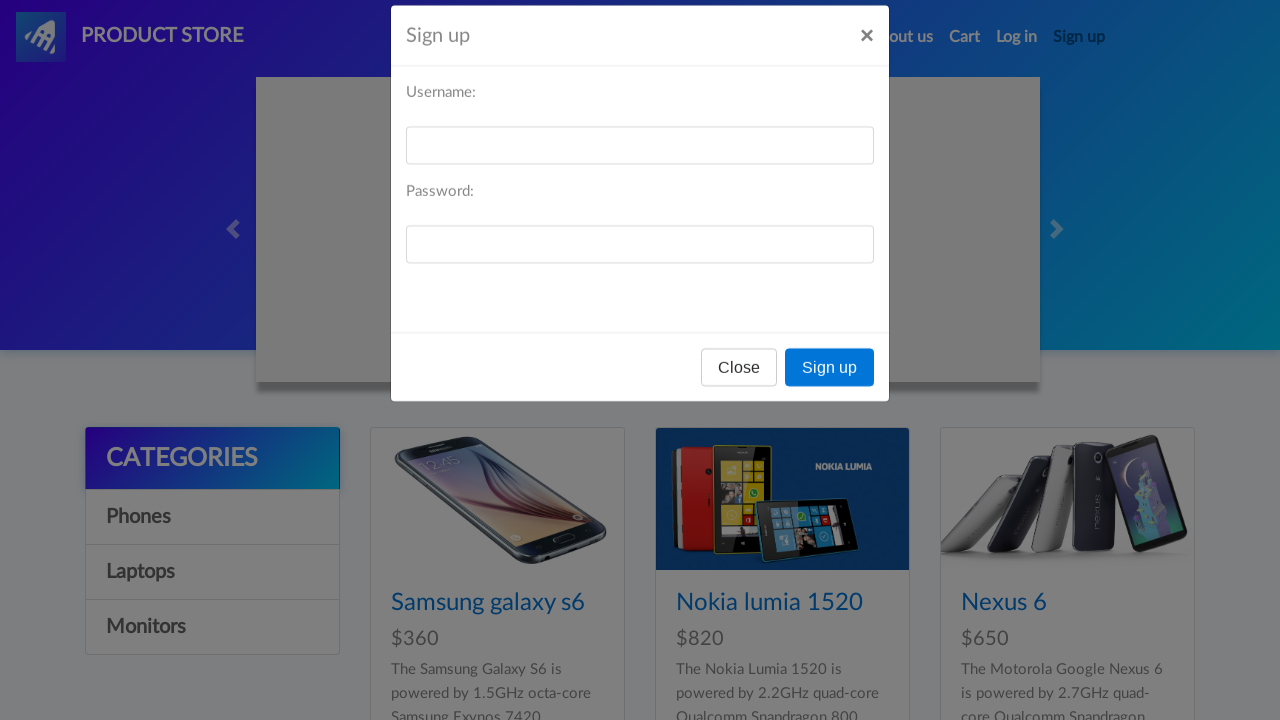

Verified that register modal close button is visible - registration popup opened correctly
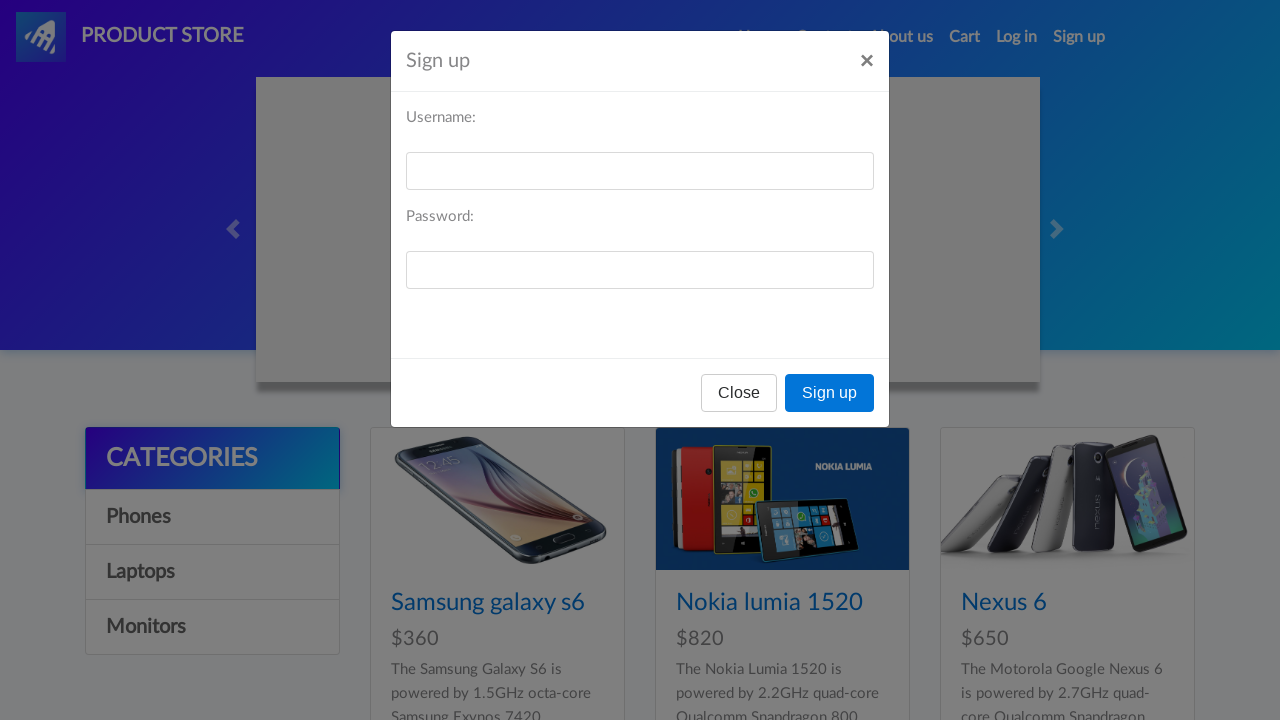

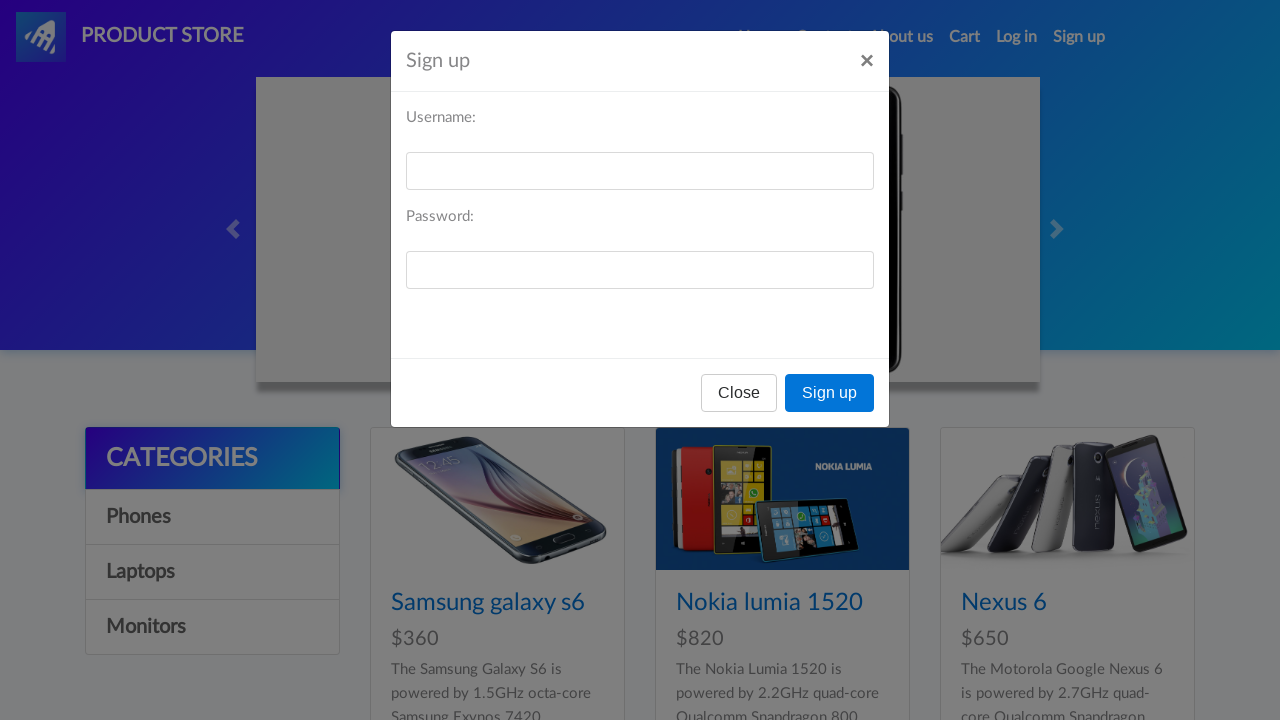